Navigates to the PlanIT Jupiter testing website and clicks on the Contact link to access the contact form page

Starting URL: https://jupiter.cloud.planittesting.com/#/

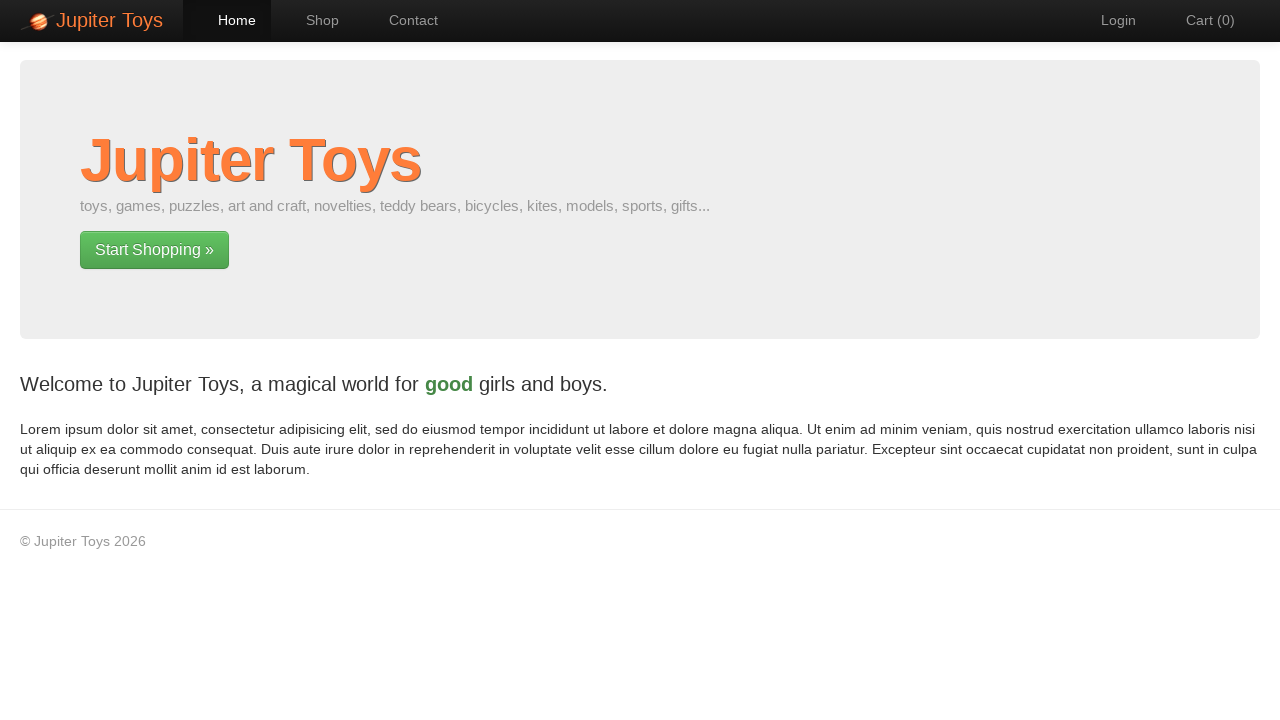

Navigated to PlanIT Jupiter testing website
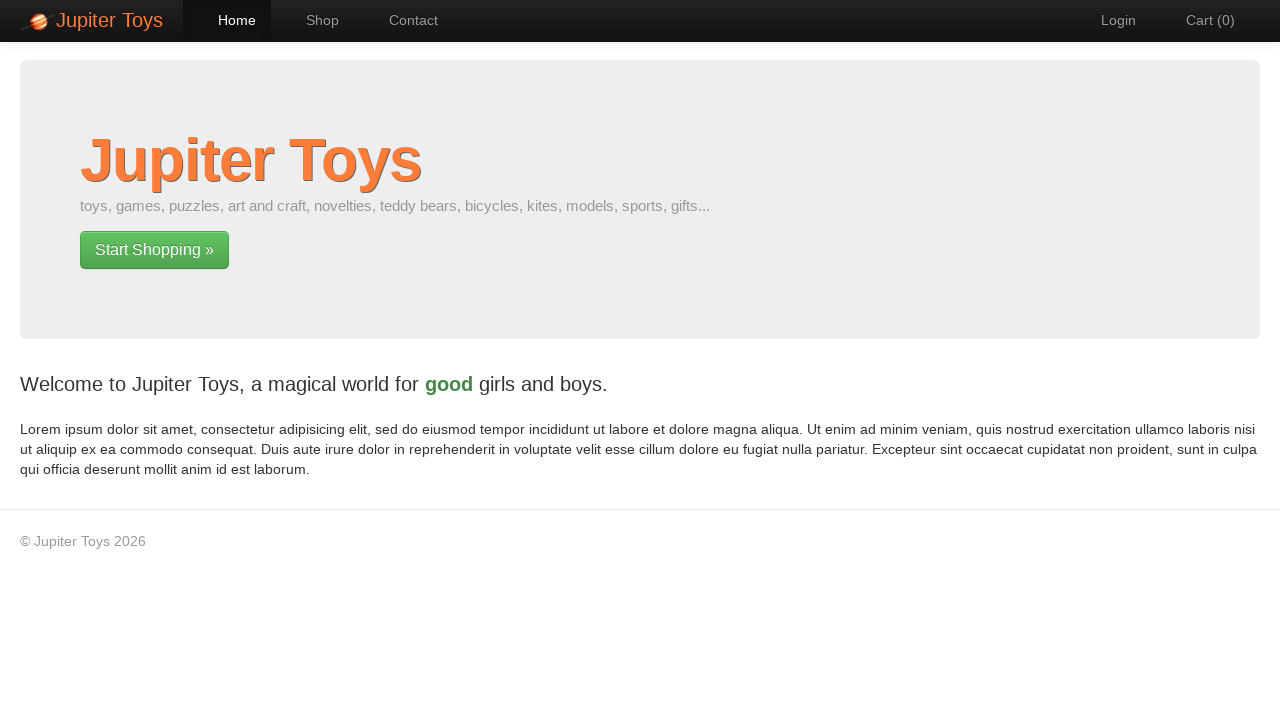

Contact link became visible
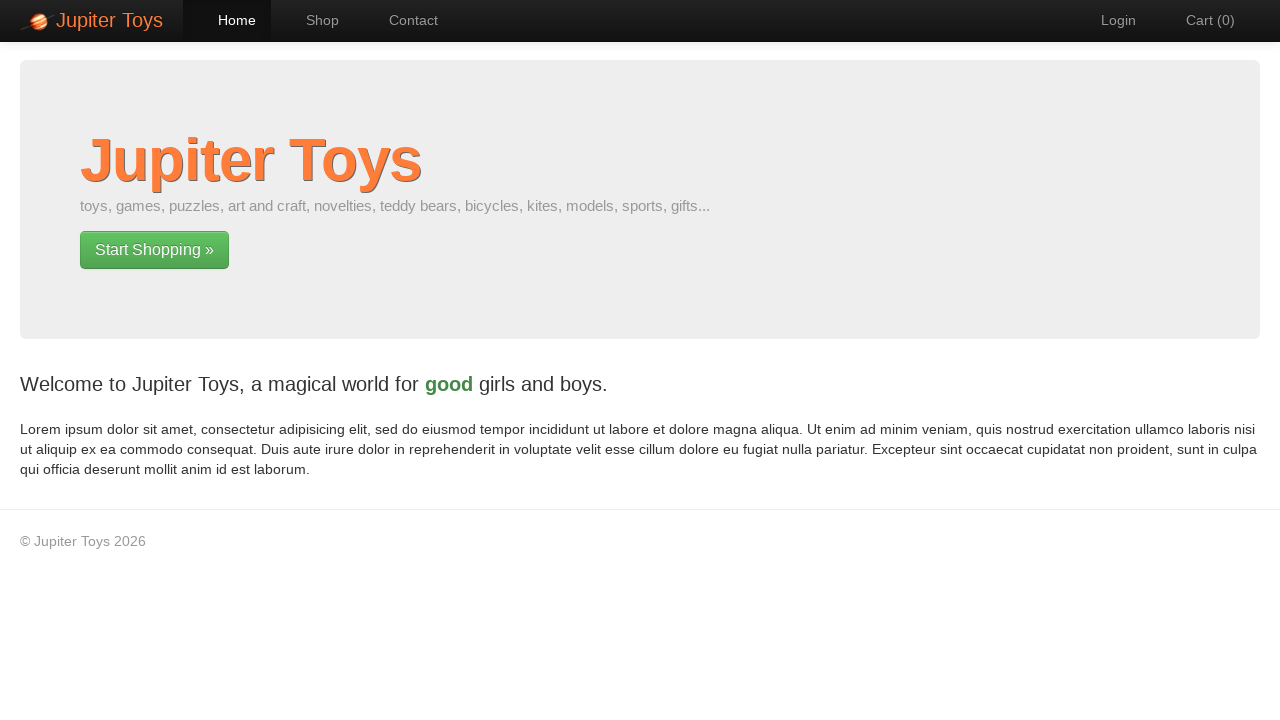

Clicked on the Contact link at (404, 20) on text=Contact
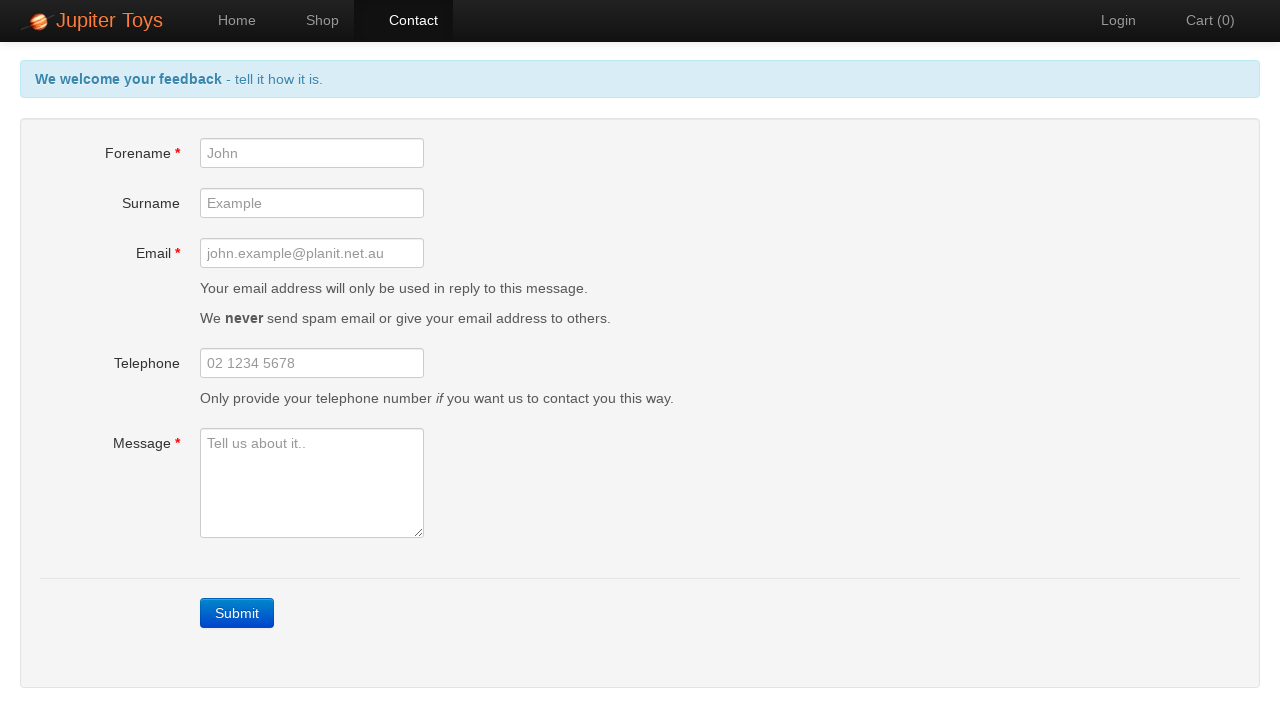

Contact form page loaded successfully
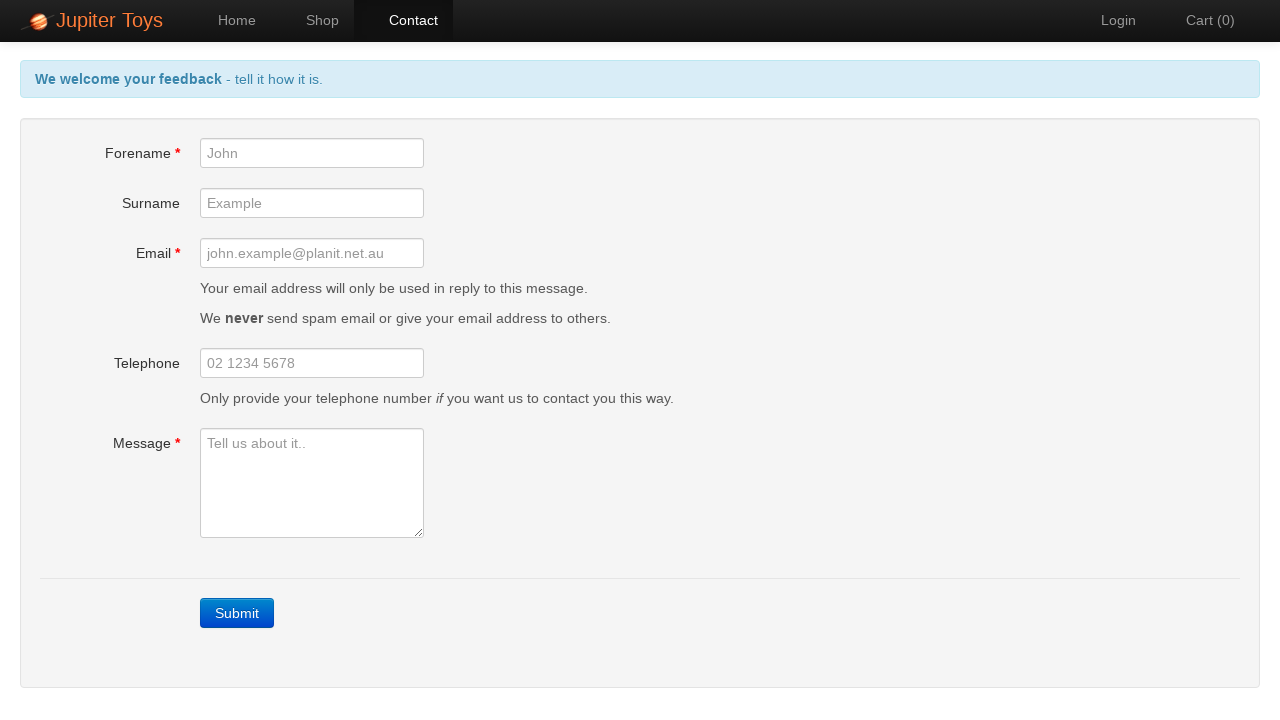

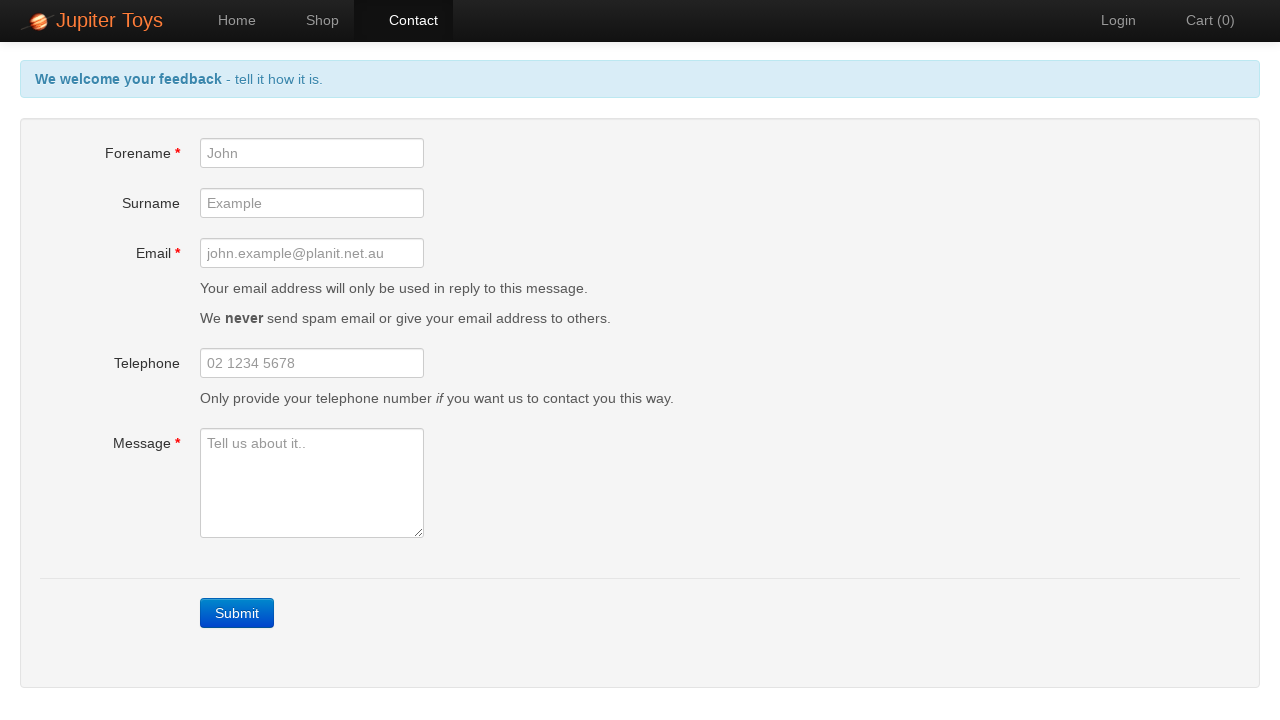